Tests a practice form by filling in name, email, password fields, selecting from a dropdown, and submitting the form to verify successful submission.

Starting URL: https://rahulshettyacademy.com/angularpractice/

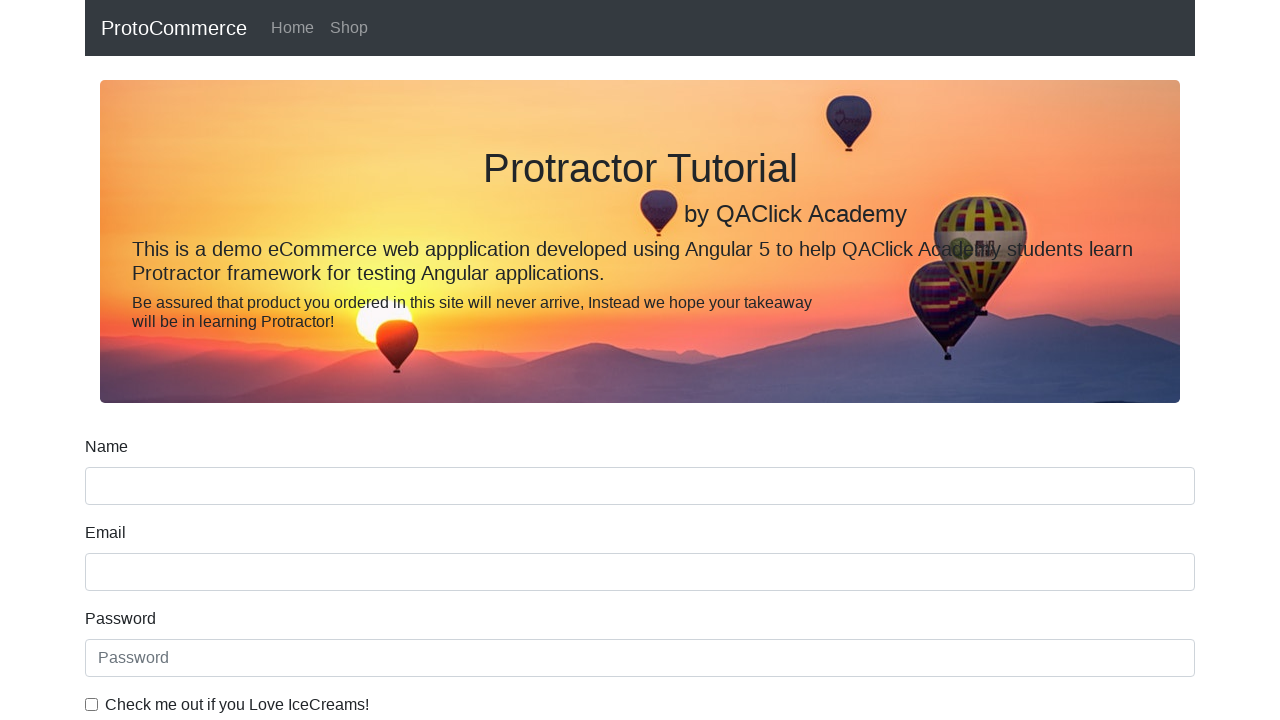

Filled name field with 'Siva' on input[name='name']
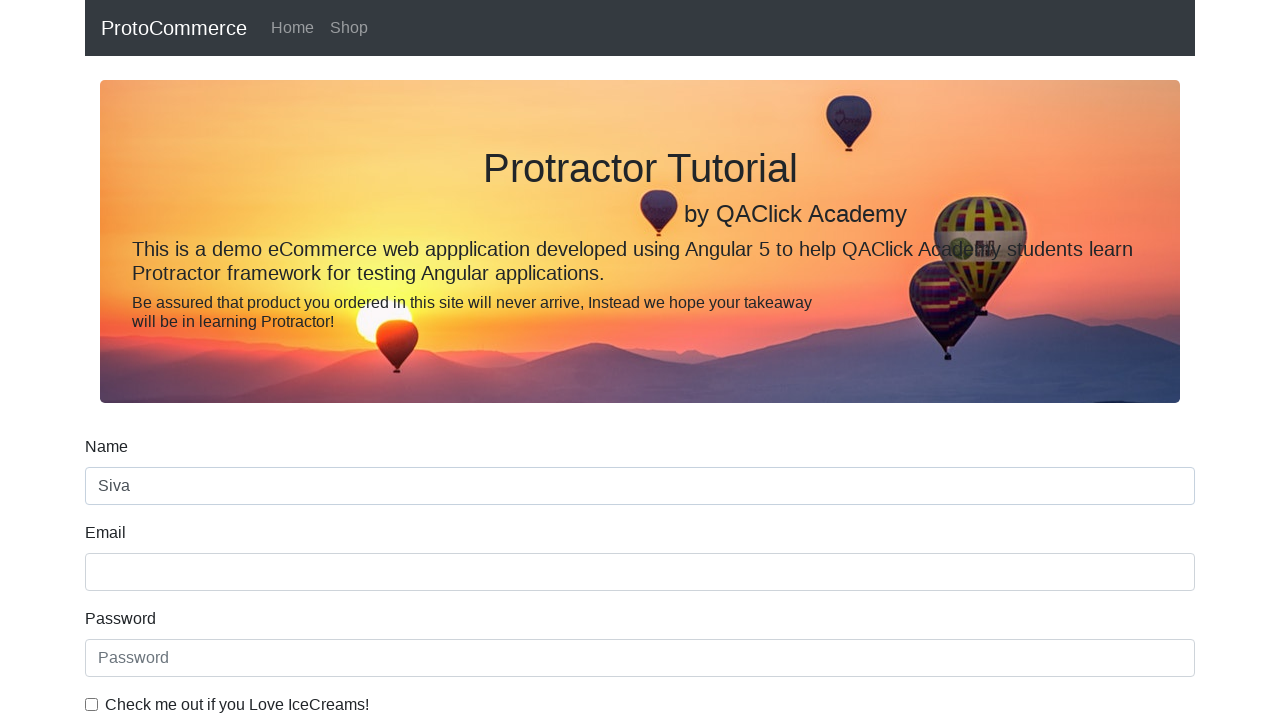

Filled email field with 'siva@abc.com' on input[name='email']
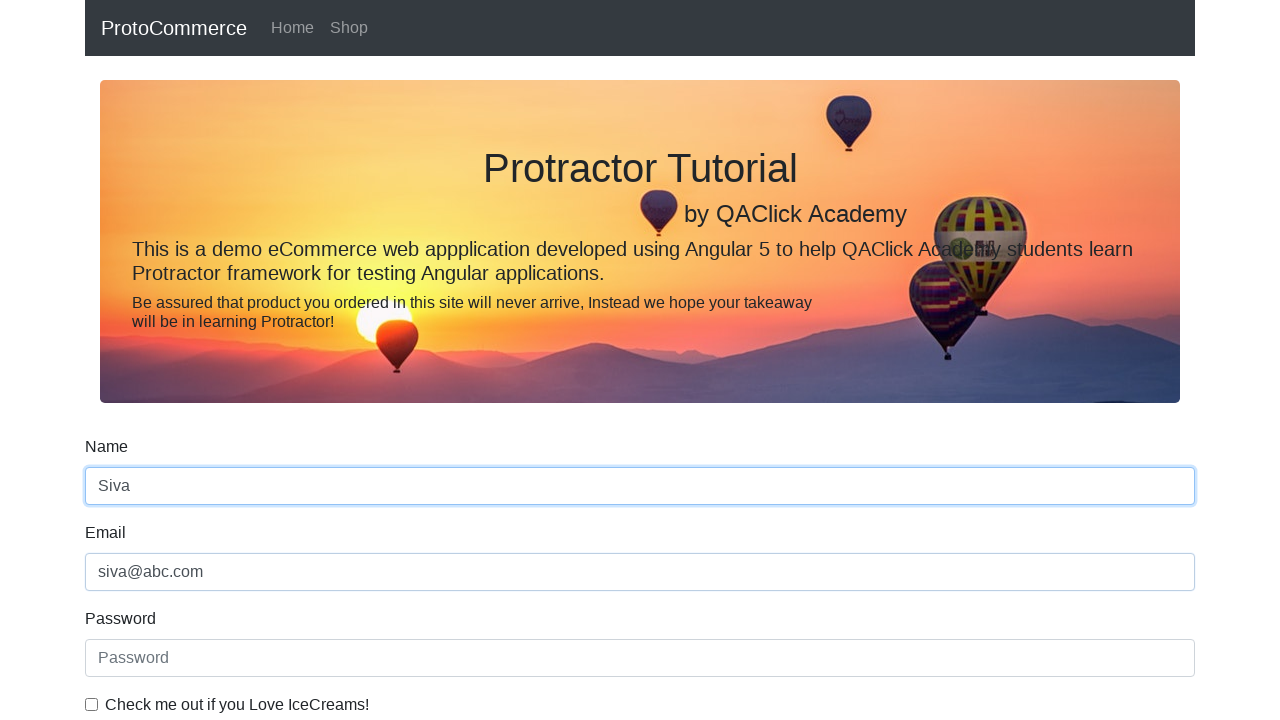

Filled password field with '123456' on #exampleInputPassword1
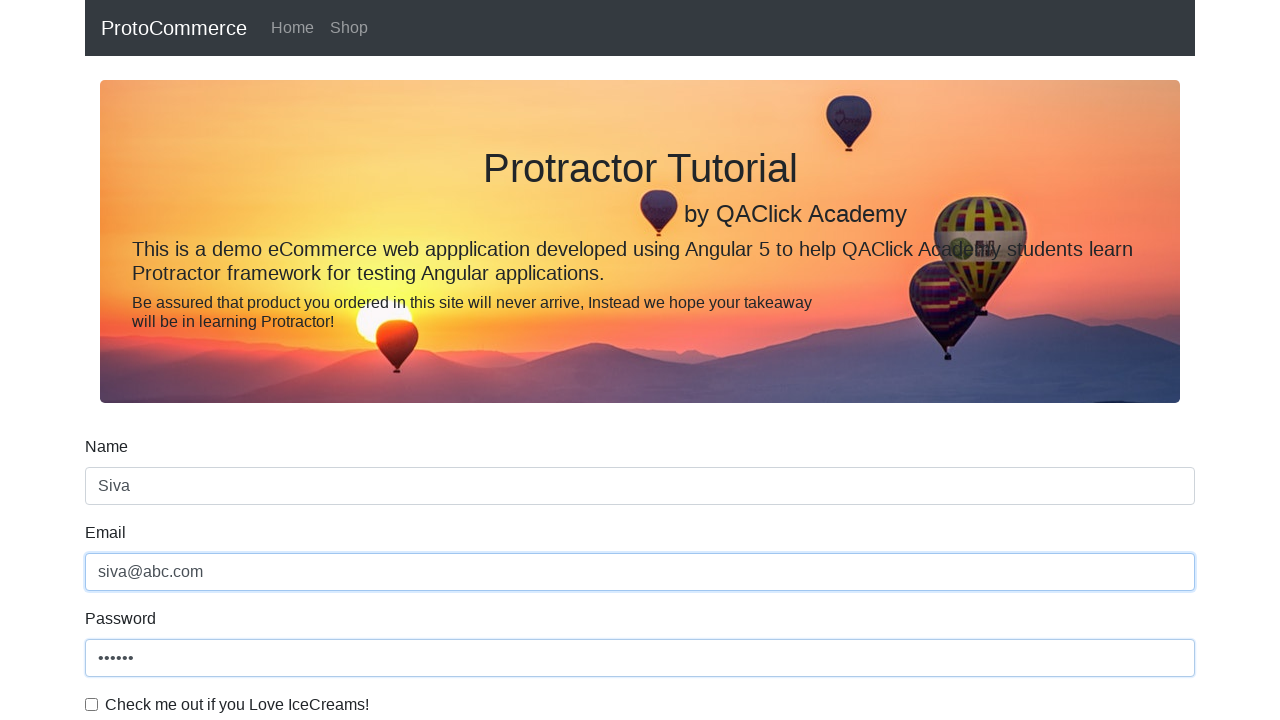

Selected 'Female' from dropdown on #exampleFormControlSelect1
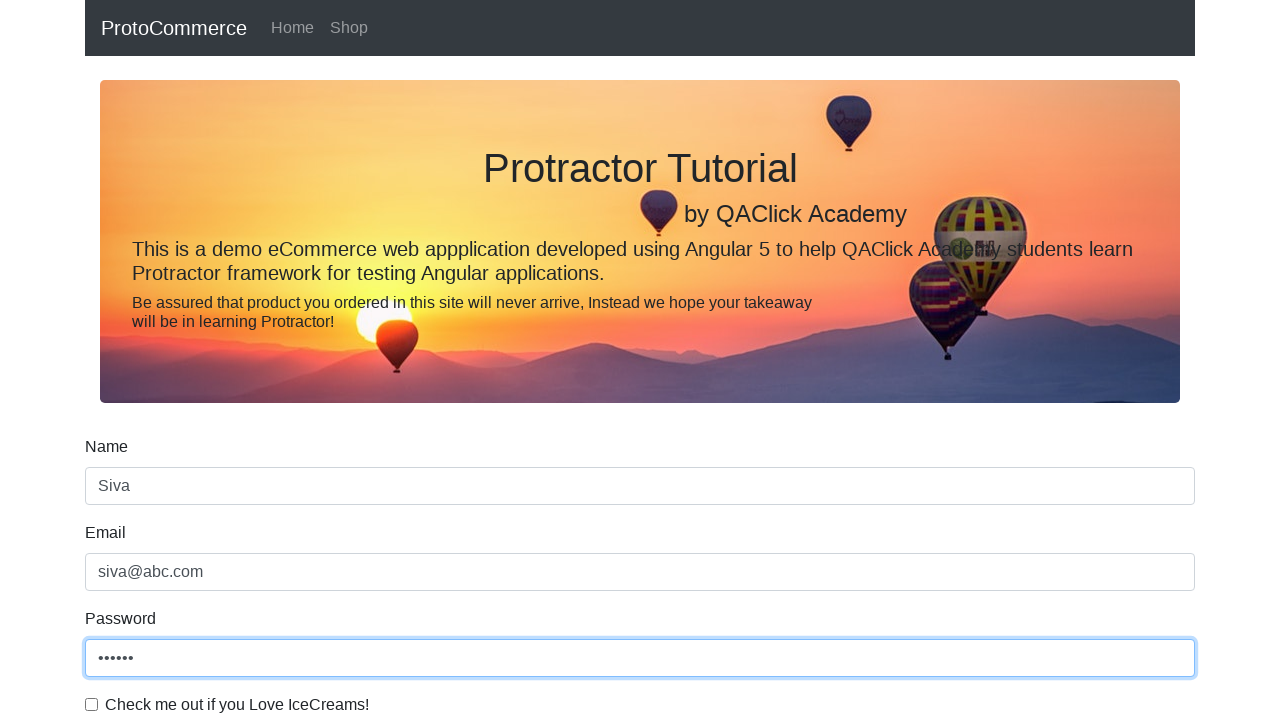

Selected first option (index 0) from dropdown on #exampleFormControlSelect1
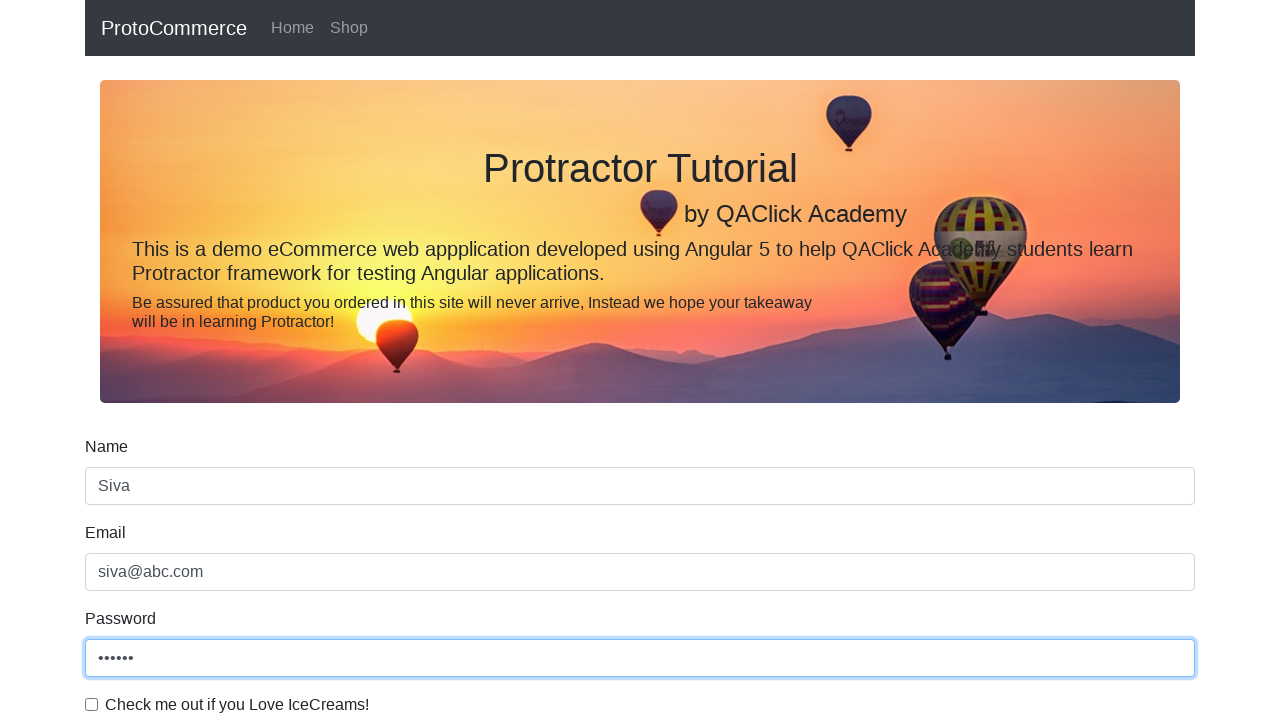

Clicked submit button to submit the form at (123, 491) on input[type='submit']
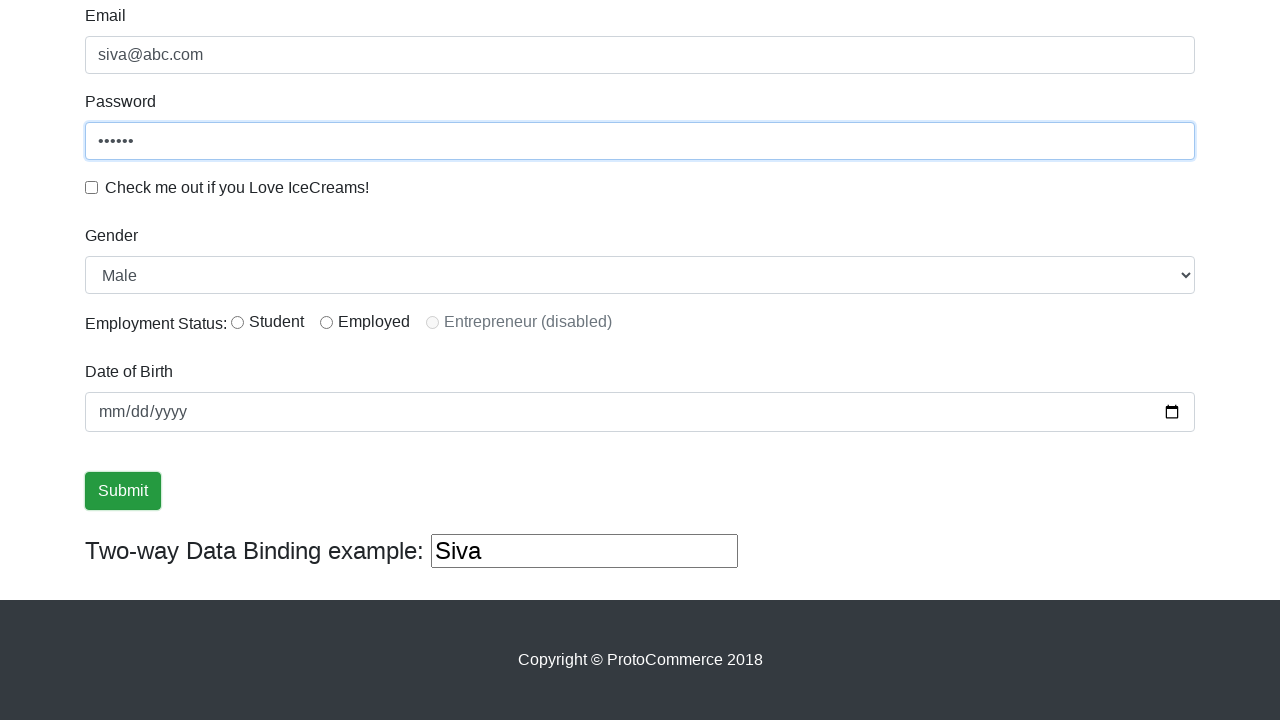

Success message appeared after form submission
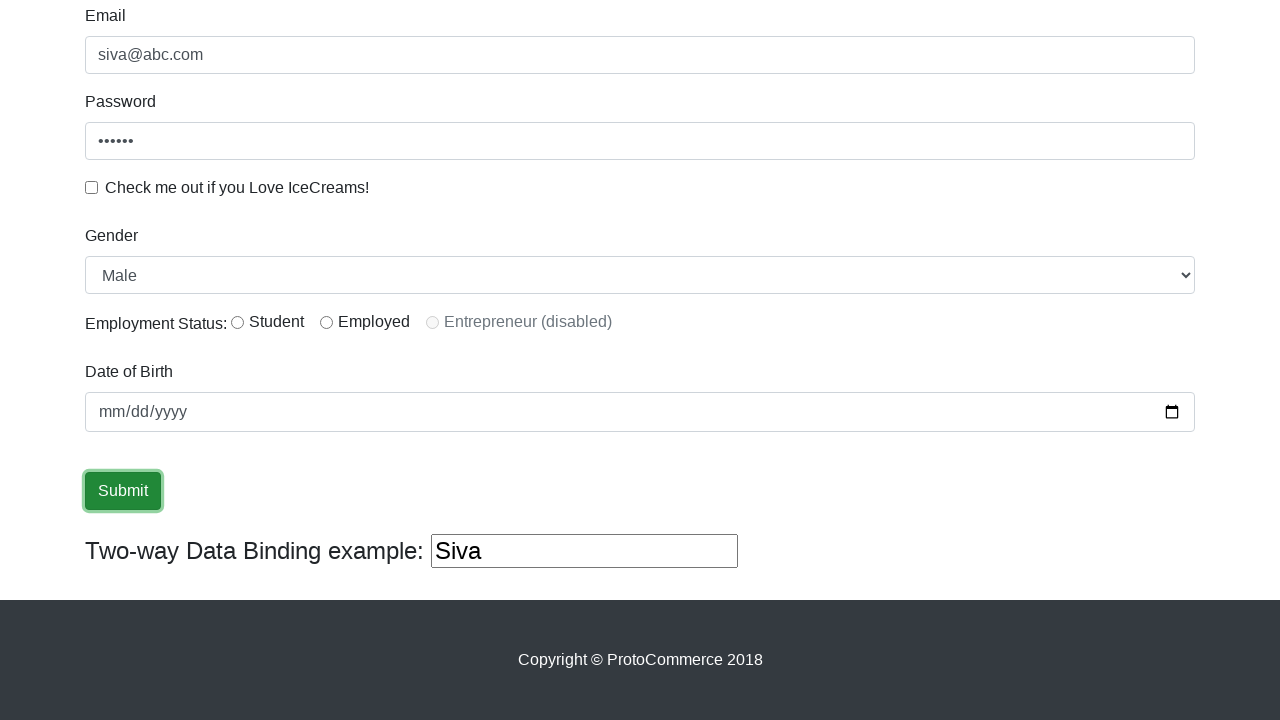

Extracted success message: '
                    ×
                    Success! The Form has been submitted successfully!.
                  '
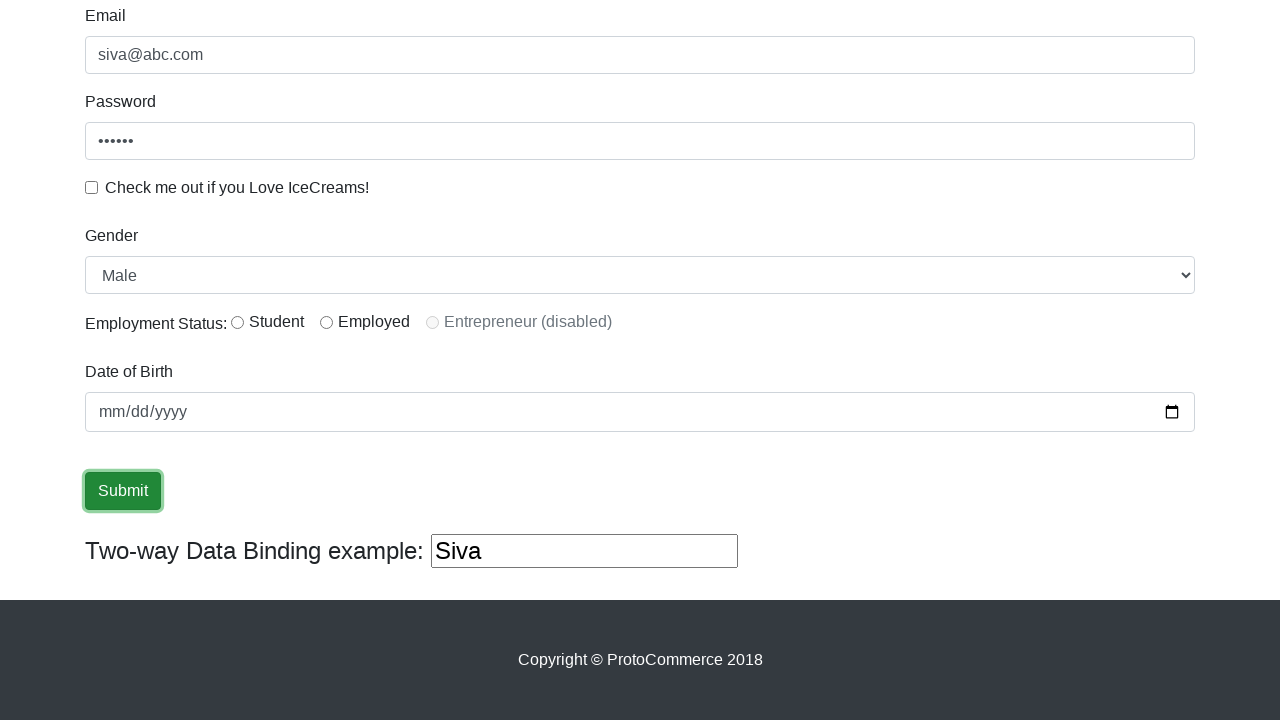

Assertion passed: 'Success!' found in alert message
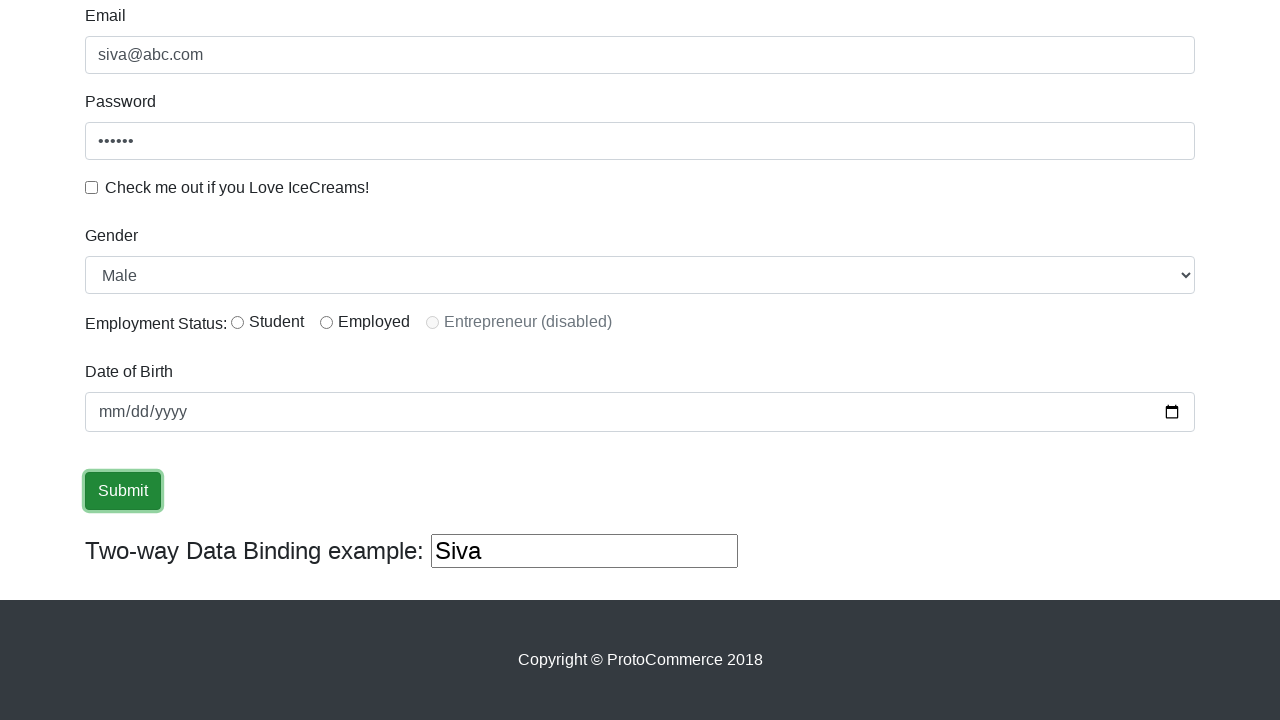

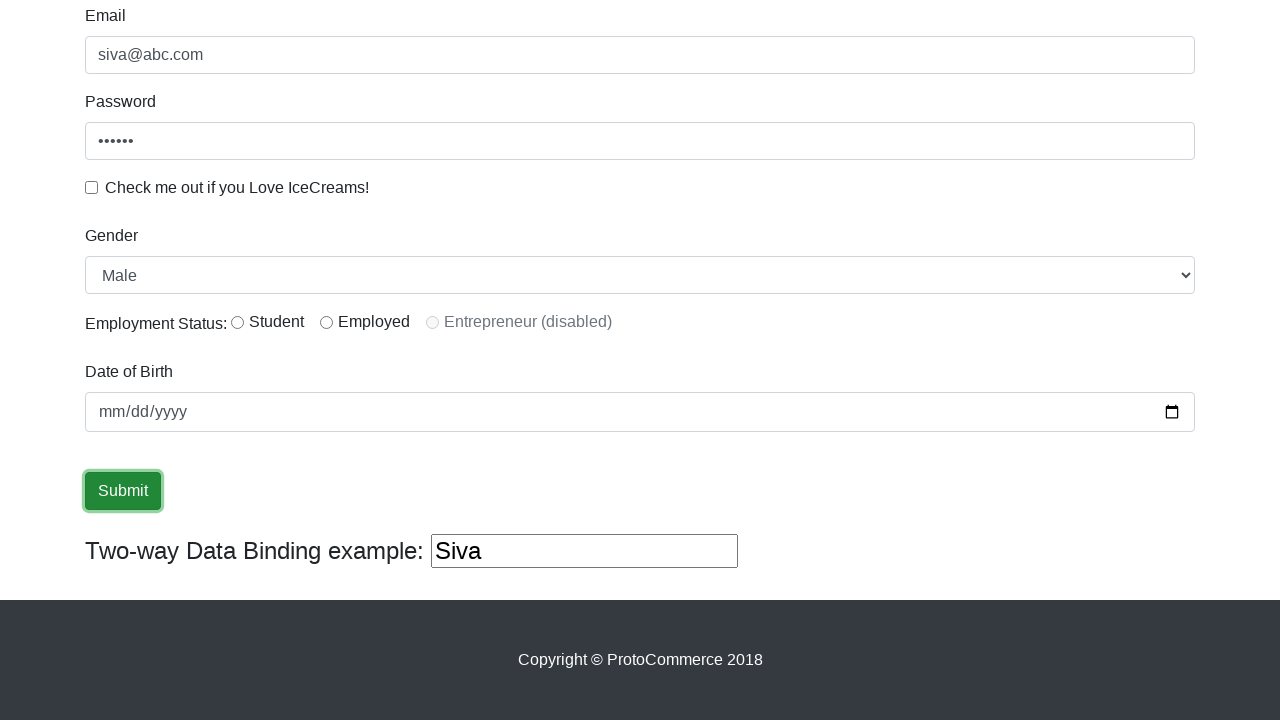